Tests the product filter functionality on a Russian e-commerce site by navigating to the women's section, opening a filter dropdown, selecting a filter option, applying it, and verifying that filtered results are displayed.

Starting URL: https://belpodium.ru

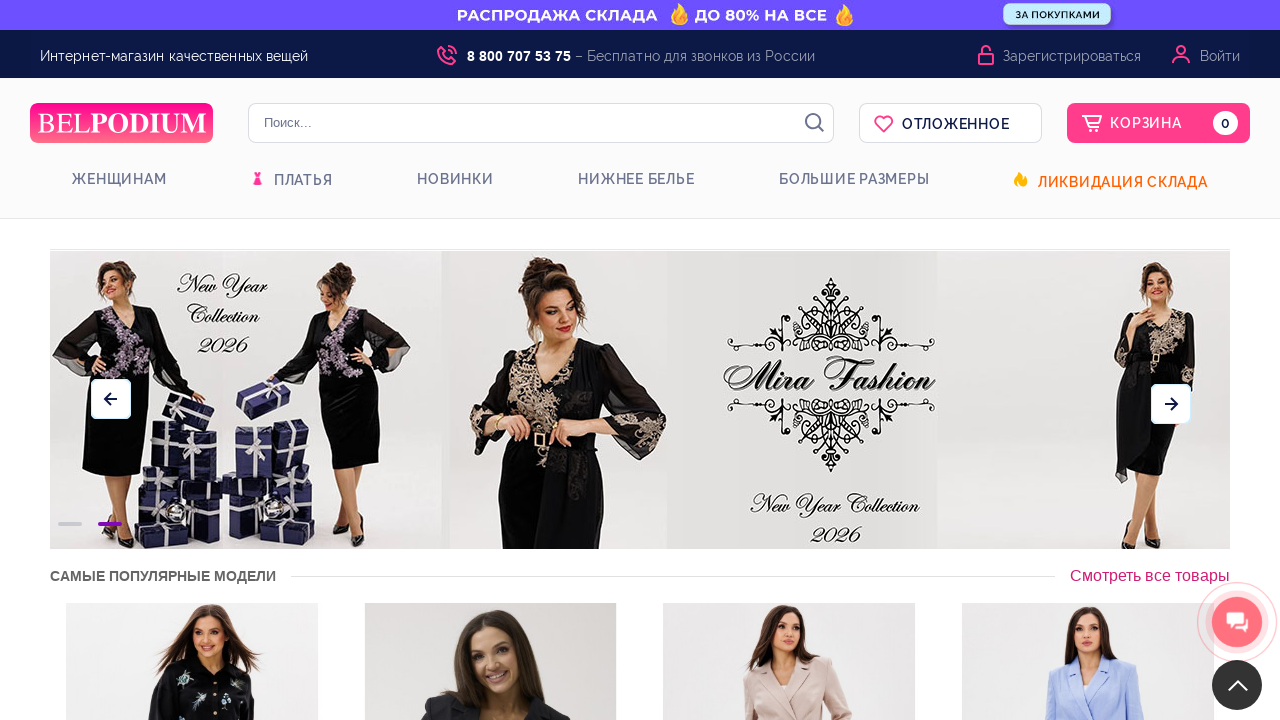

Clicked on Women category in navigation at (119, 181) on li.mi-0 a[title='Женщинам']
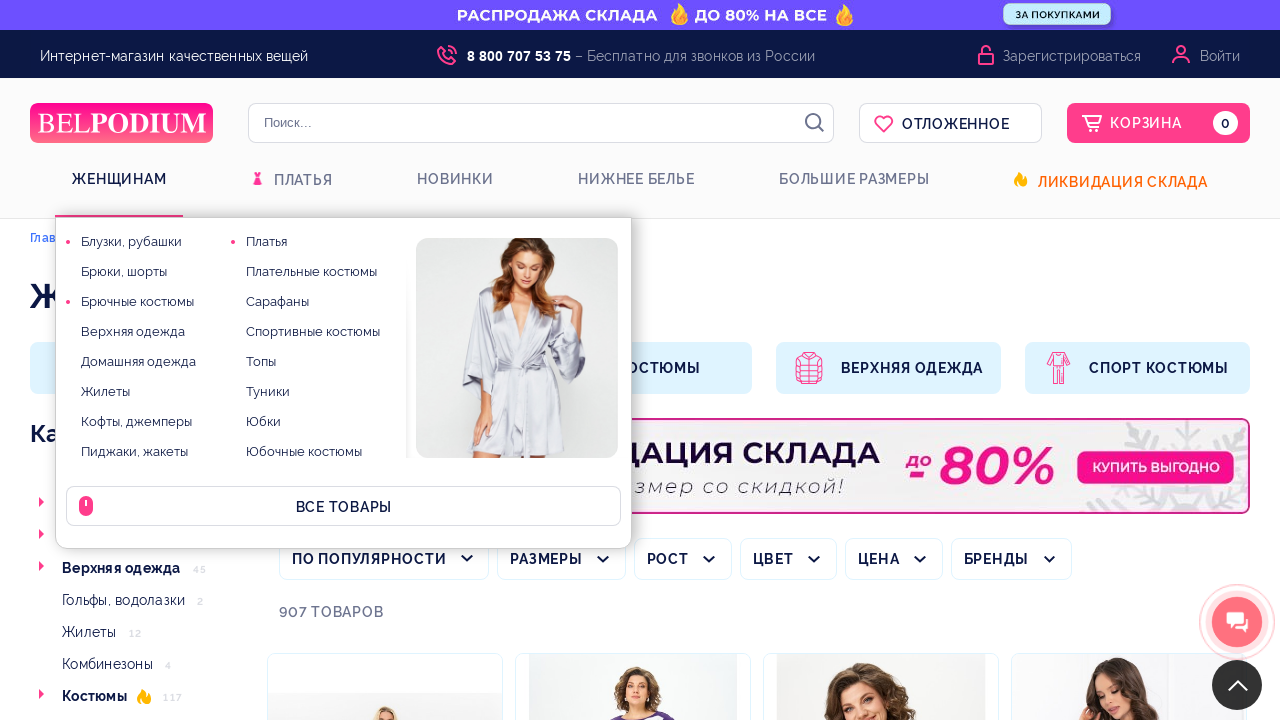

Scrolled down to view filter options
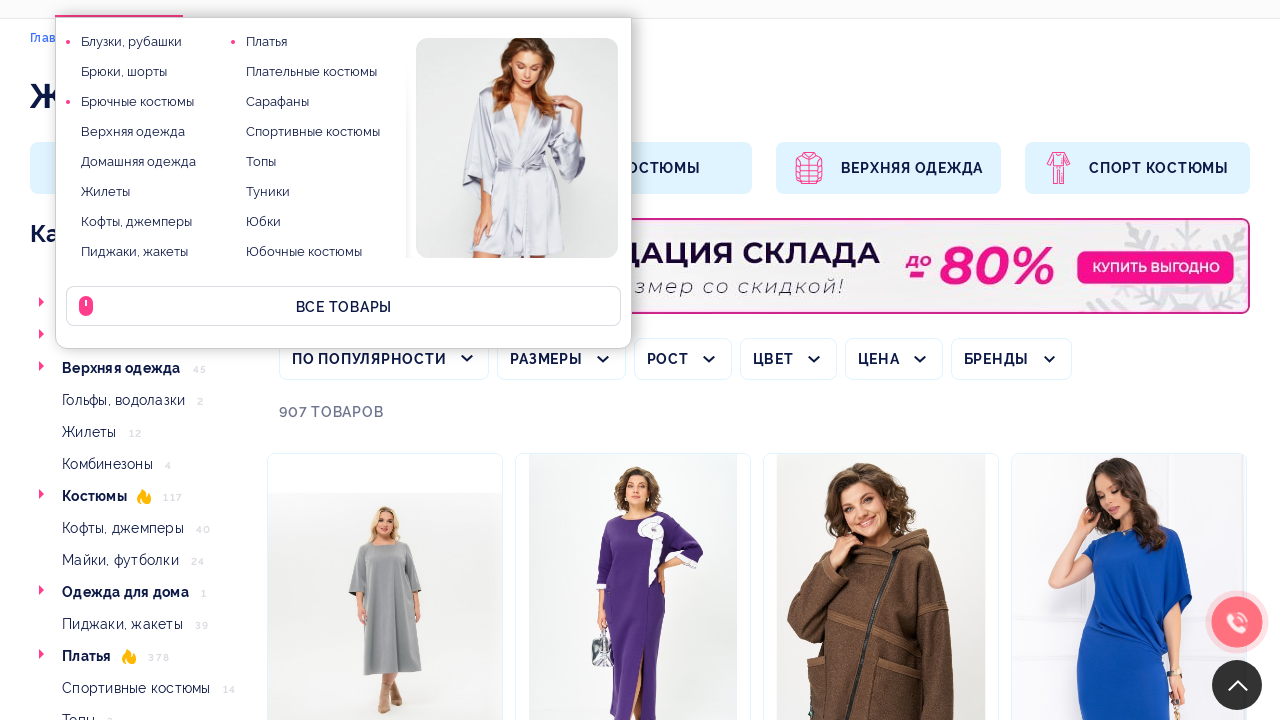

Clicked to open filter dropdown at (682, 359) on xpath=//*[@id='filtr_form']/div[3]/a/div
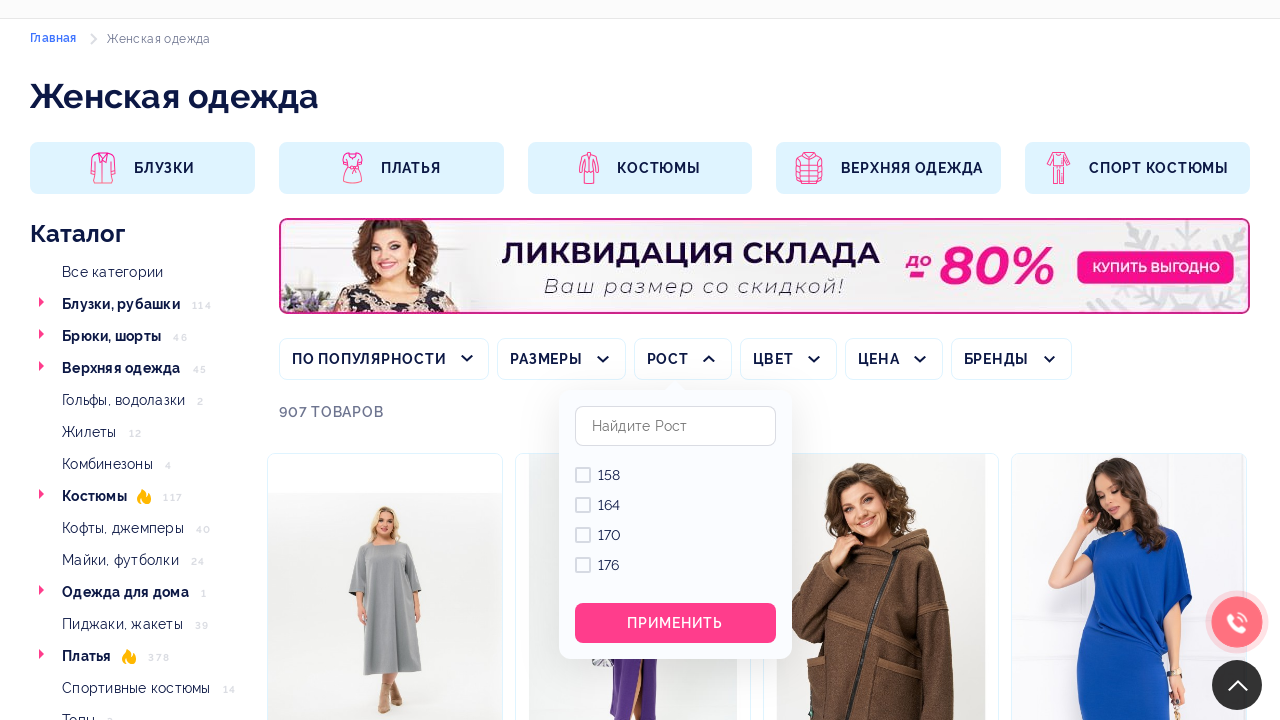

Waited for filter dropdown to open
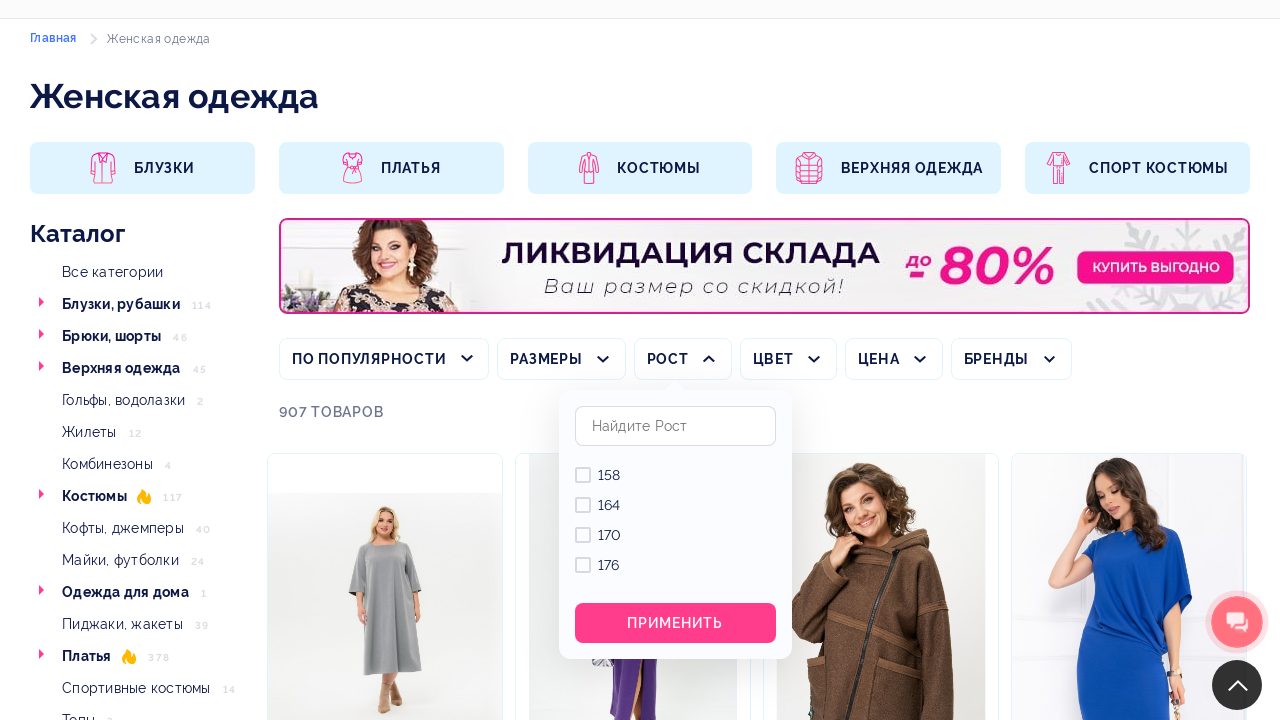

Selected first filter option at (612, 505) on xpath=//*[@id='filter_box_81']/div[1]/div[2]/div[1]/a
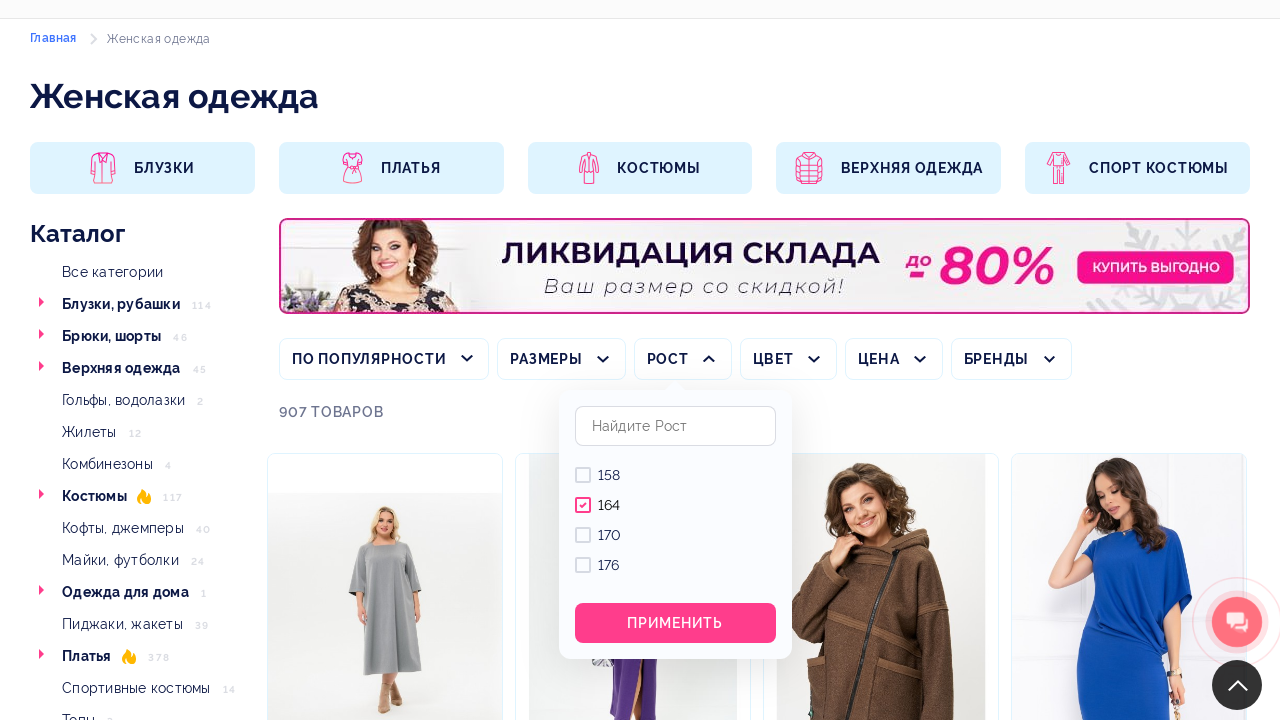

Clicked apply filter button at (675, 623) on xpath=//*[@id='filter_box_81']/div[2]/button
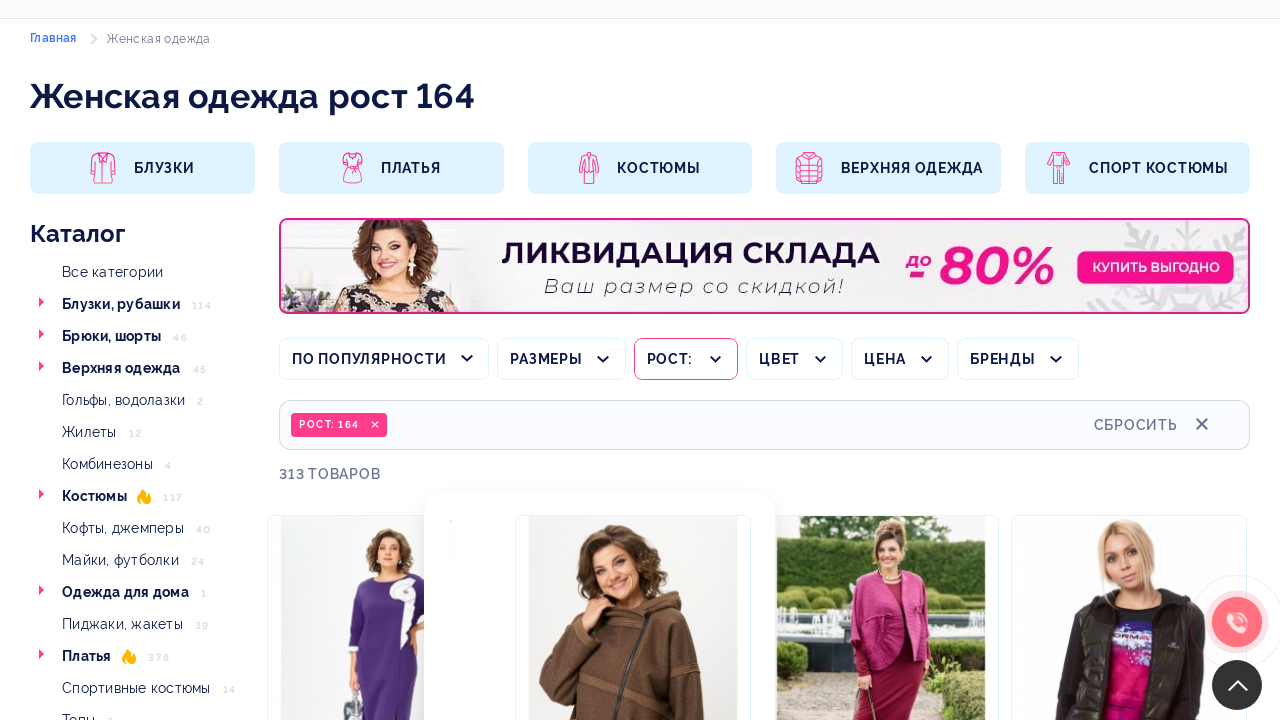

Verified filtered results displayed on page
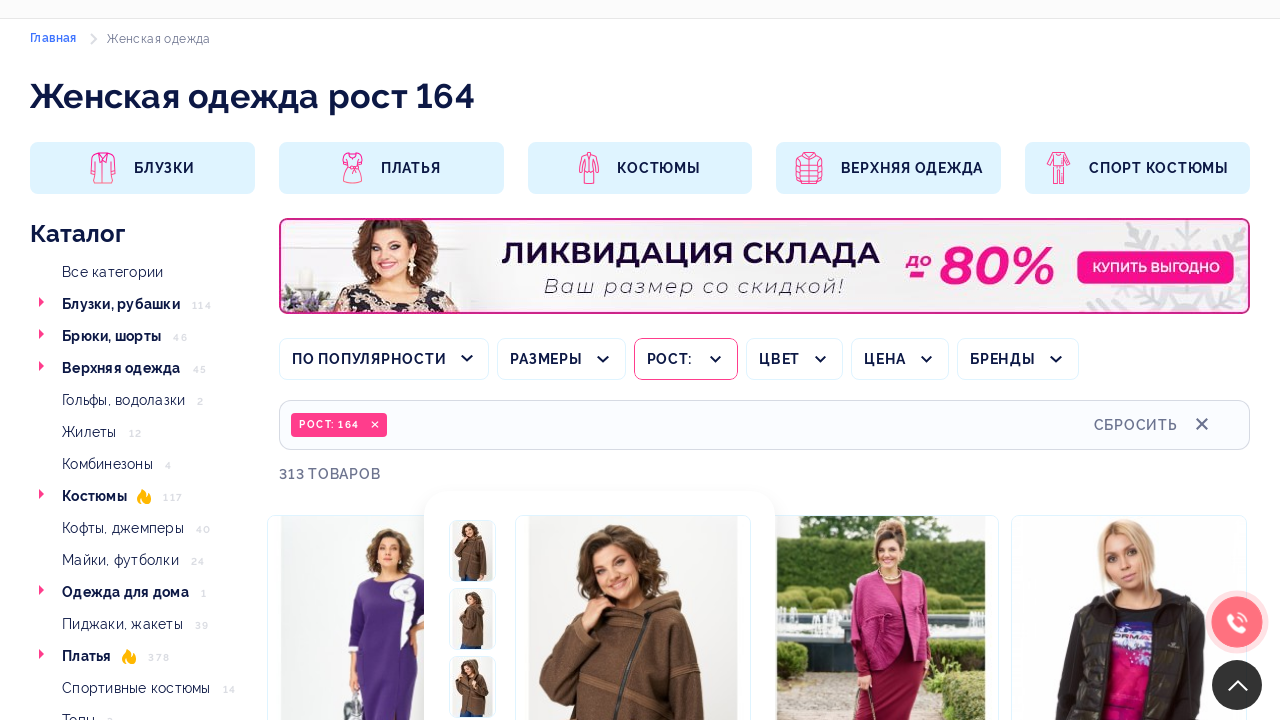

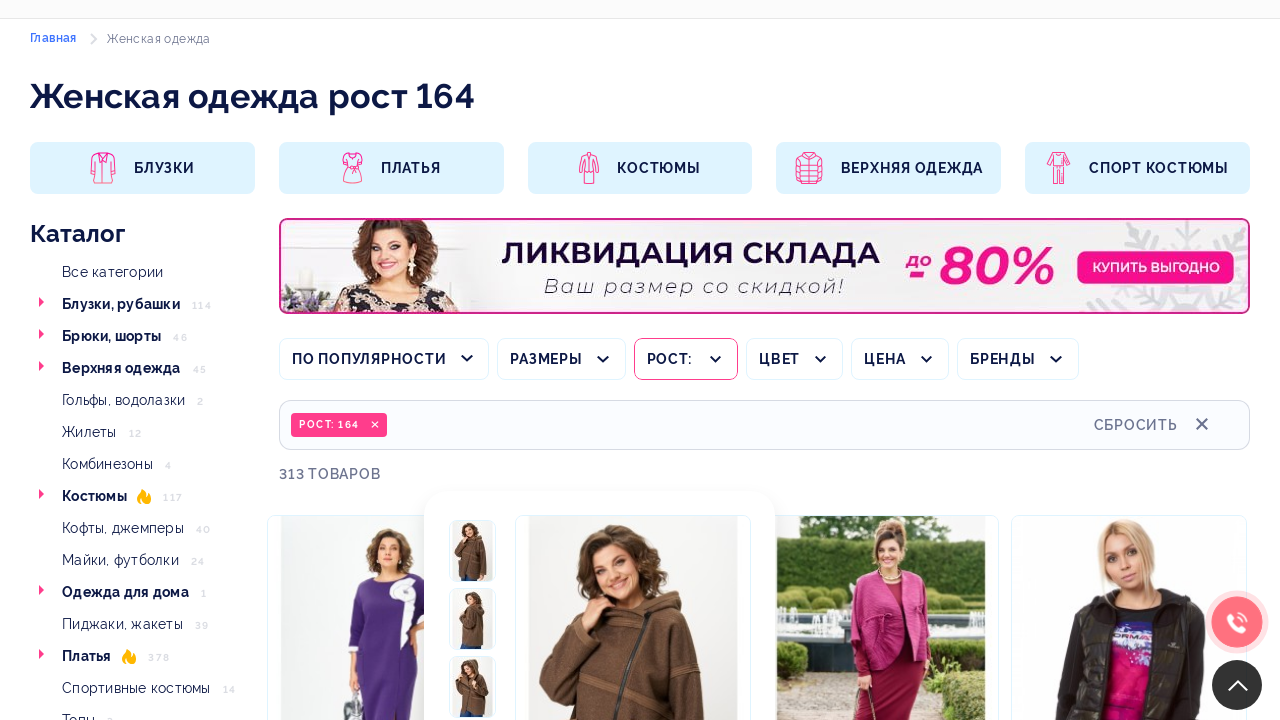